Navigates to DuckDuckGo homepage and verifies the page loads by checking the title is present

Starting URL: https://duckduckgo.com/

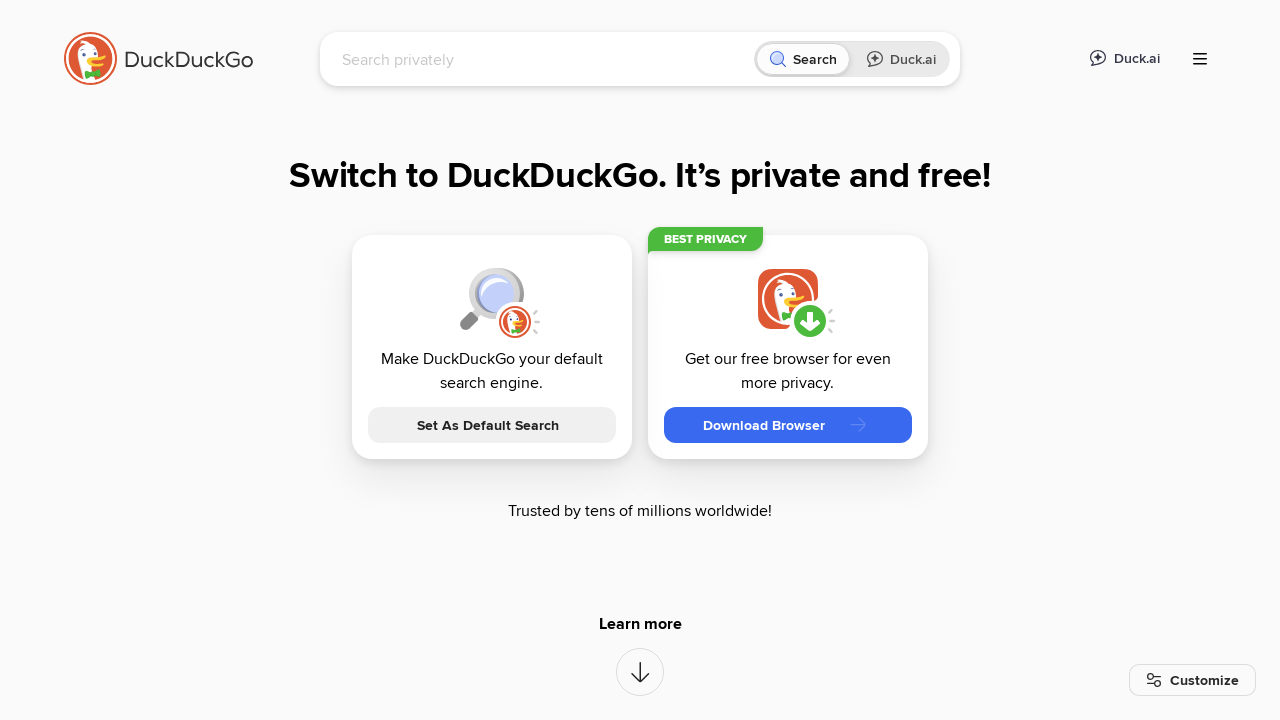

Waited for page to reach domcontentloaded state
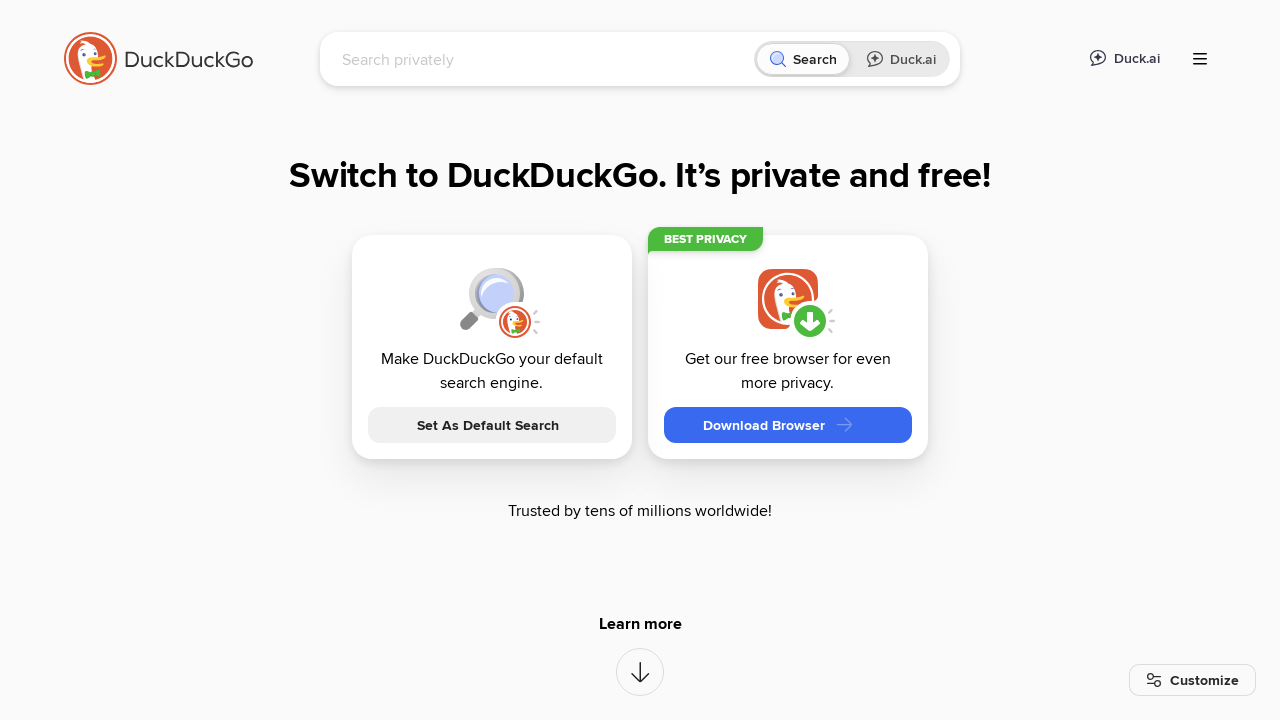

Retrieved page title
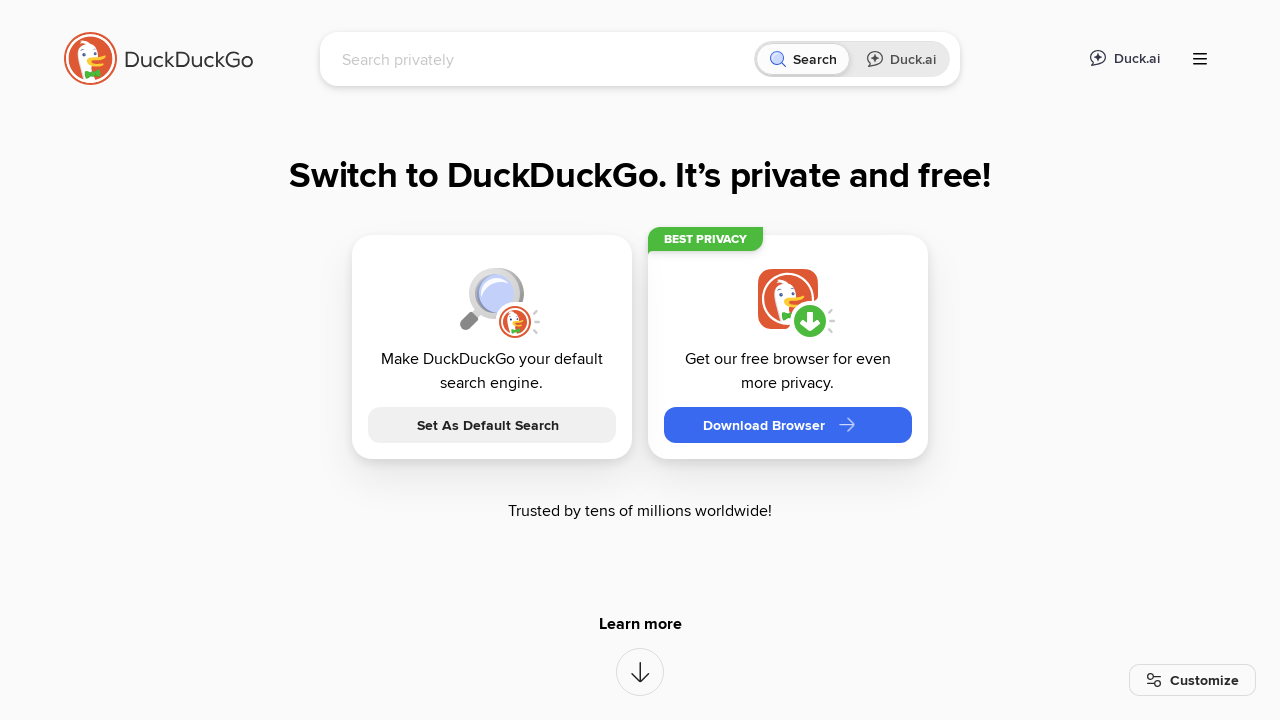

Verified 'DuckDuckGo' is present in page title
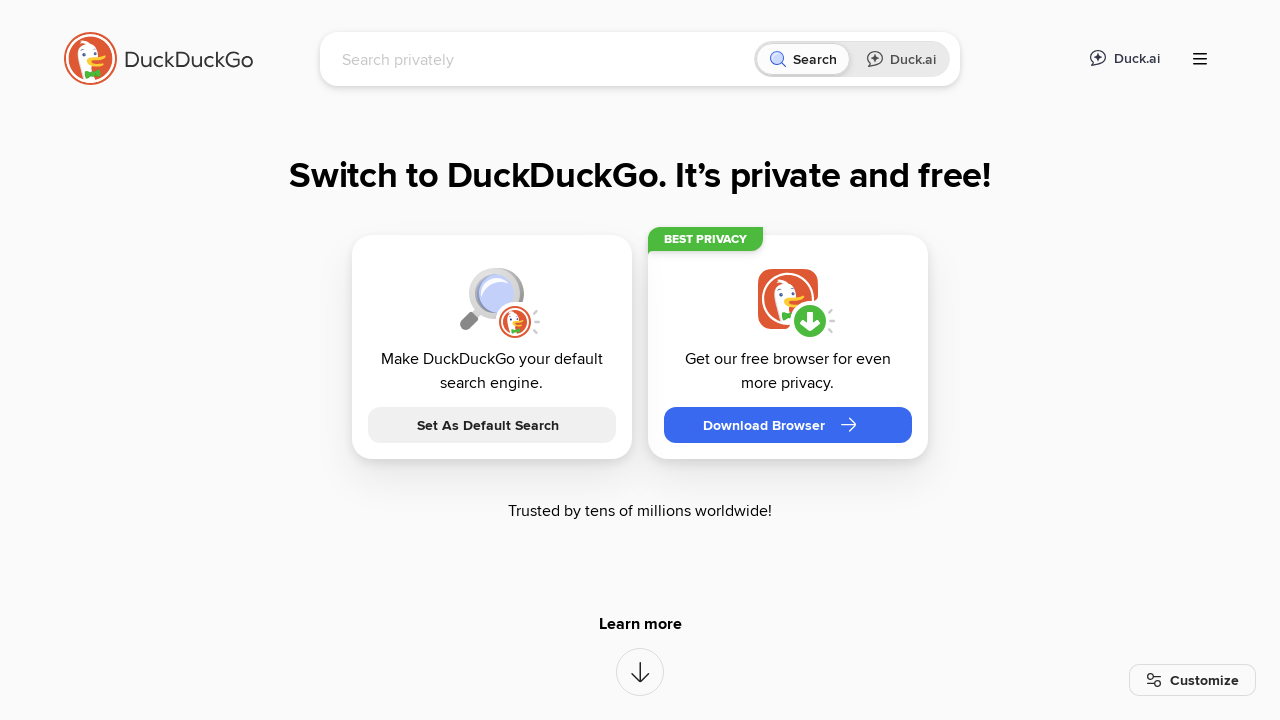

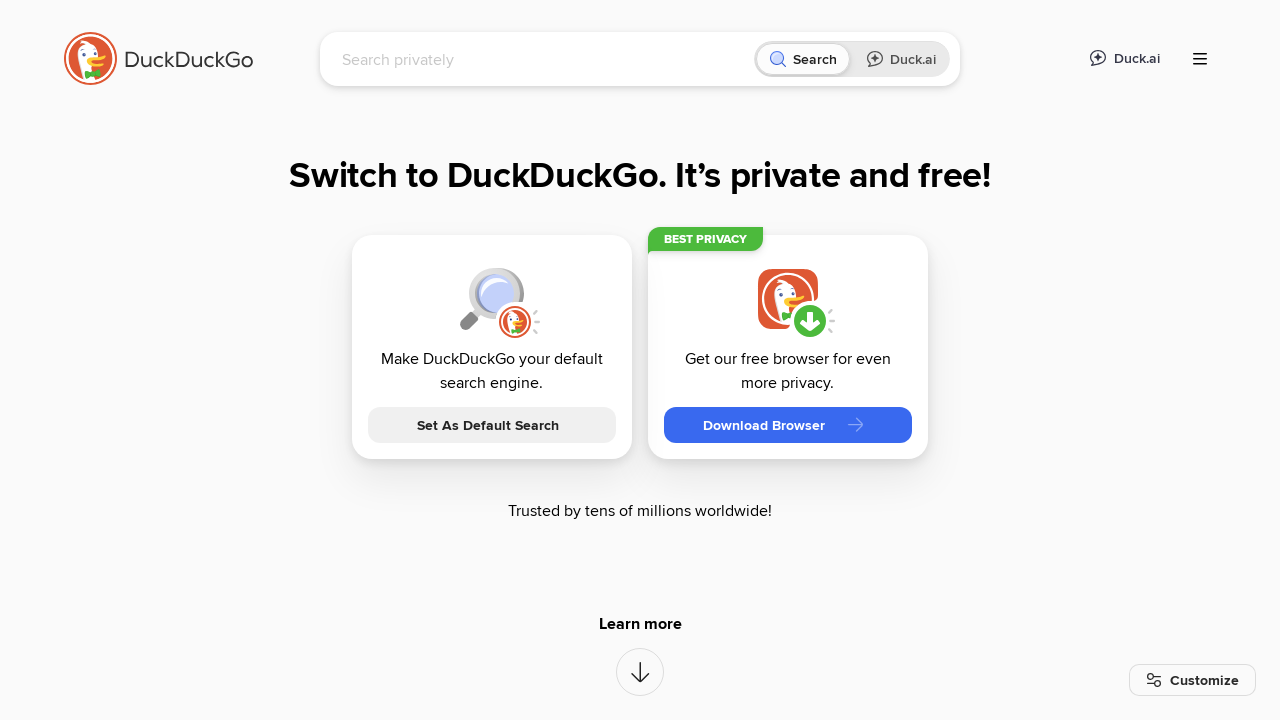